Tests popup/new window handling by clicking a button that opens a new window, finding the popup with title "Dashboard", and filling an email field in that popup window.

Starting URL: https://www.leafground.com/window.xhtml

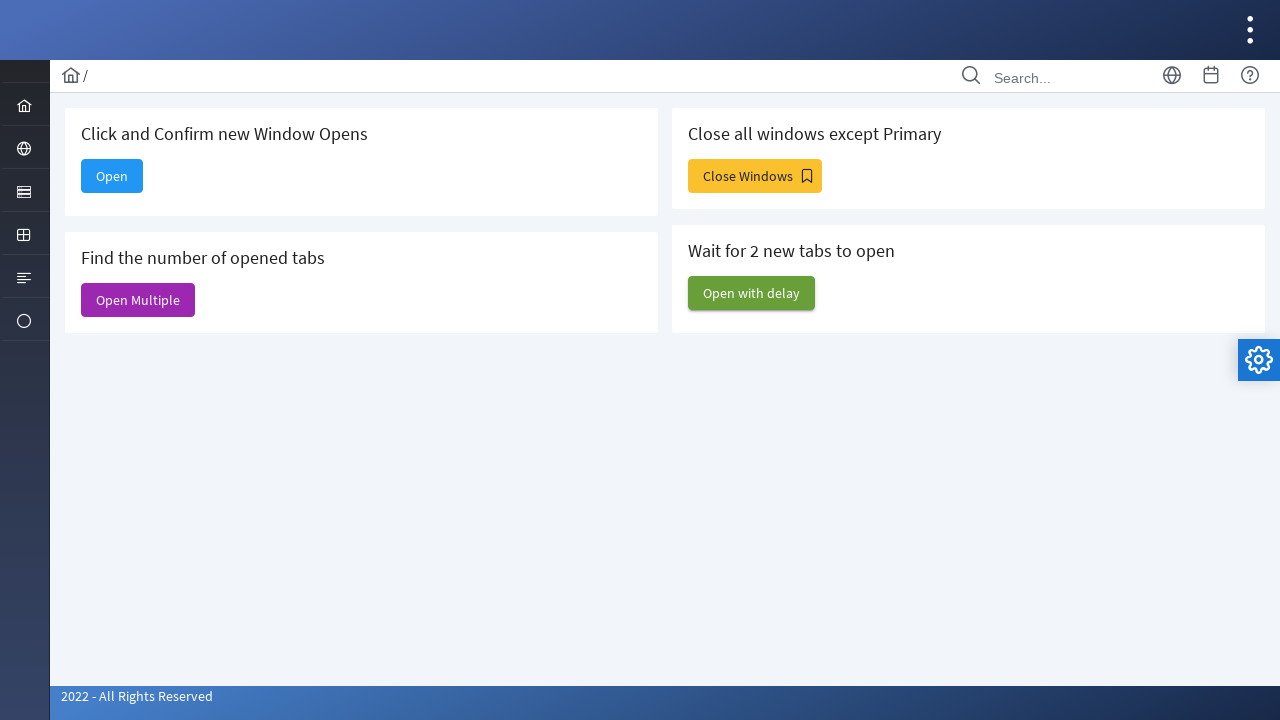

Clicked Open button to trigger popup window at (112, 176) on xpath=//span[text()='Open']
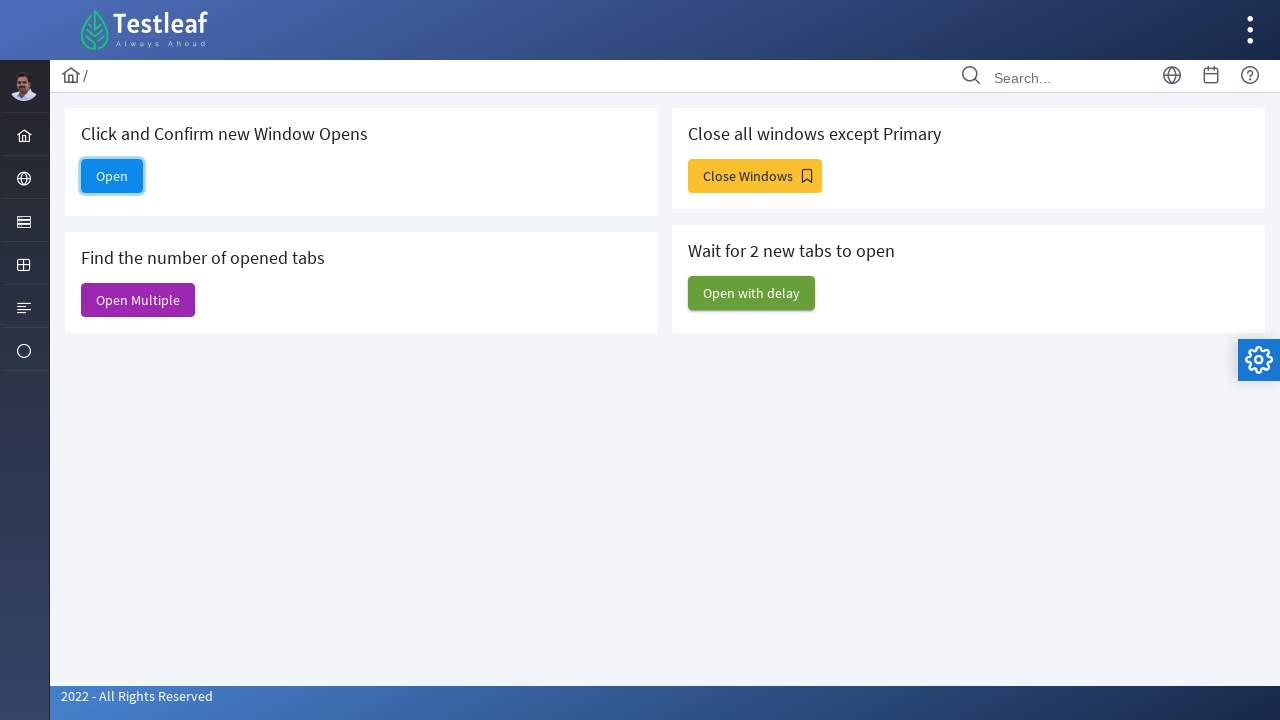

New popup window opened and captured
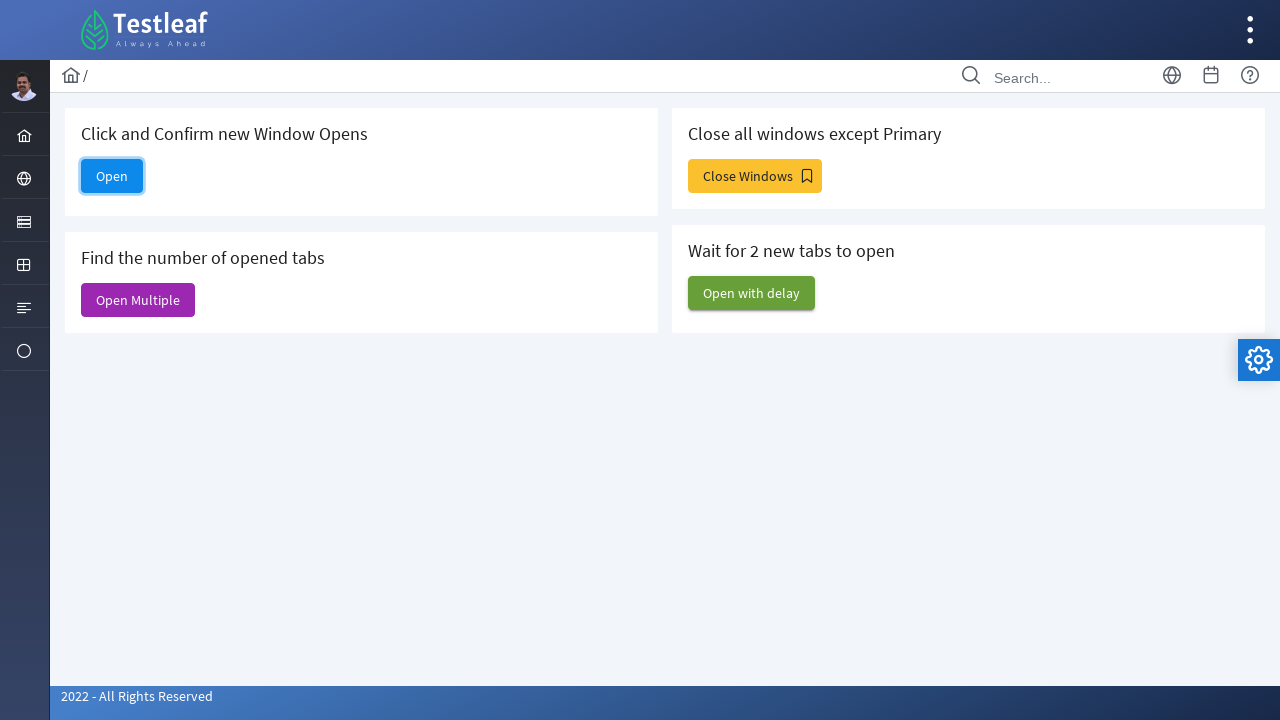

Retrieved all pages in the browser context
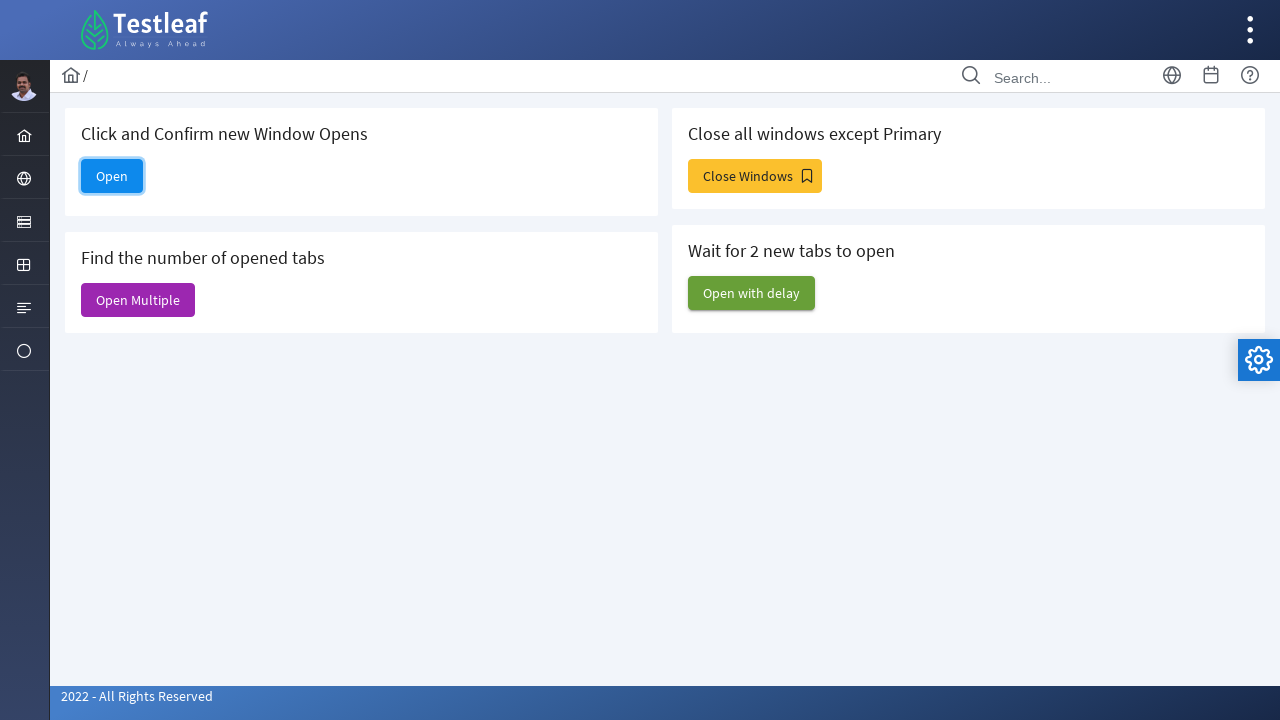

Located popup window with title 'Dashboard'
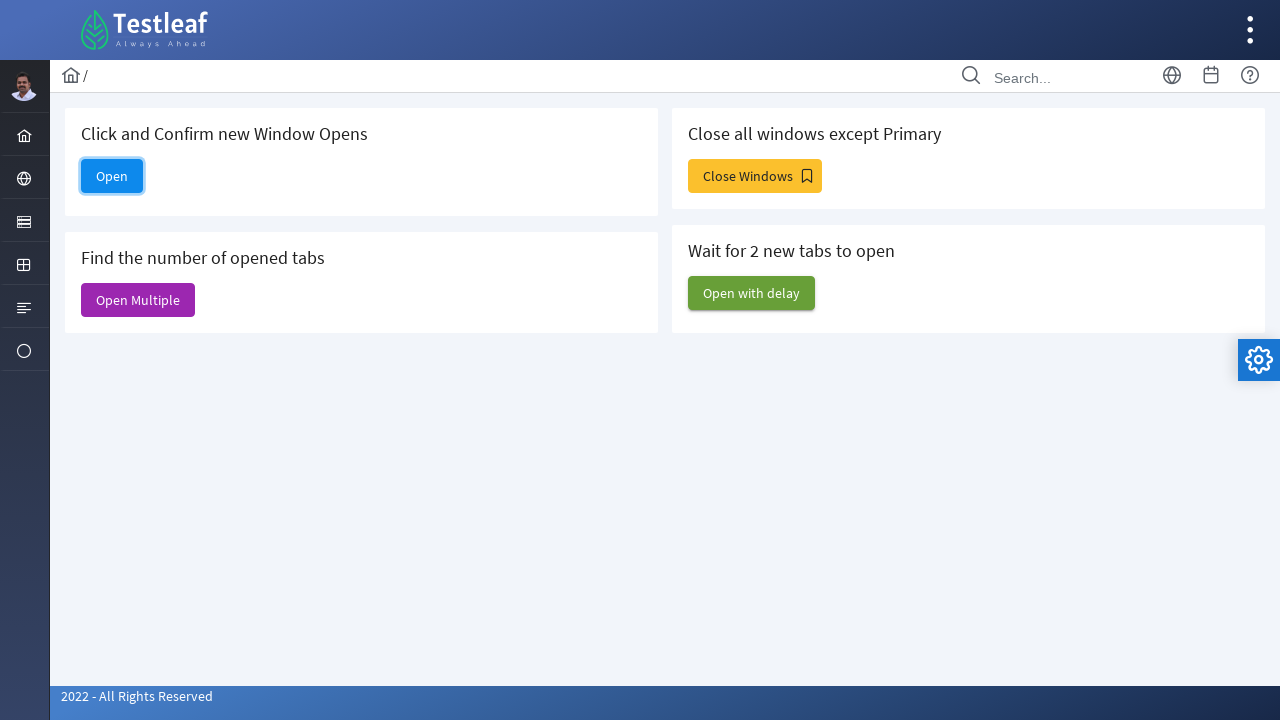

Filled email field with 'testuser847@example.com' in Dashboard popup on [name='email']
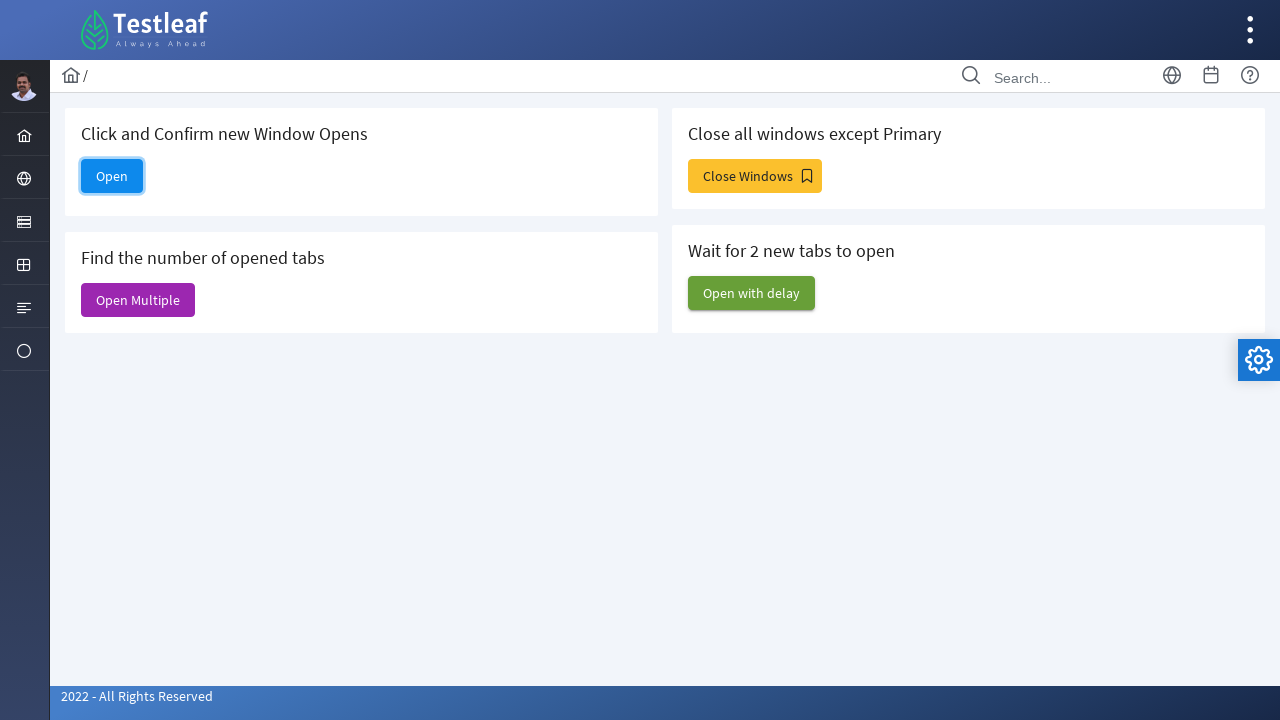

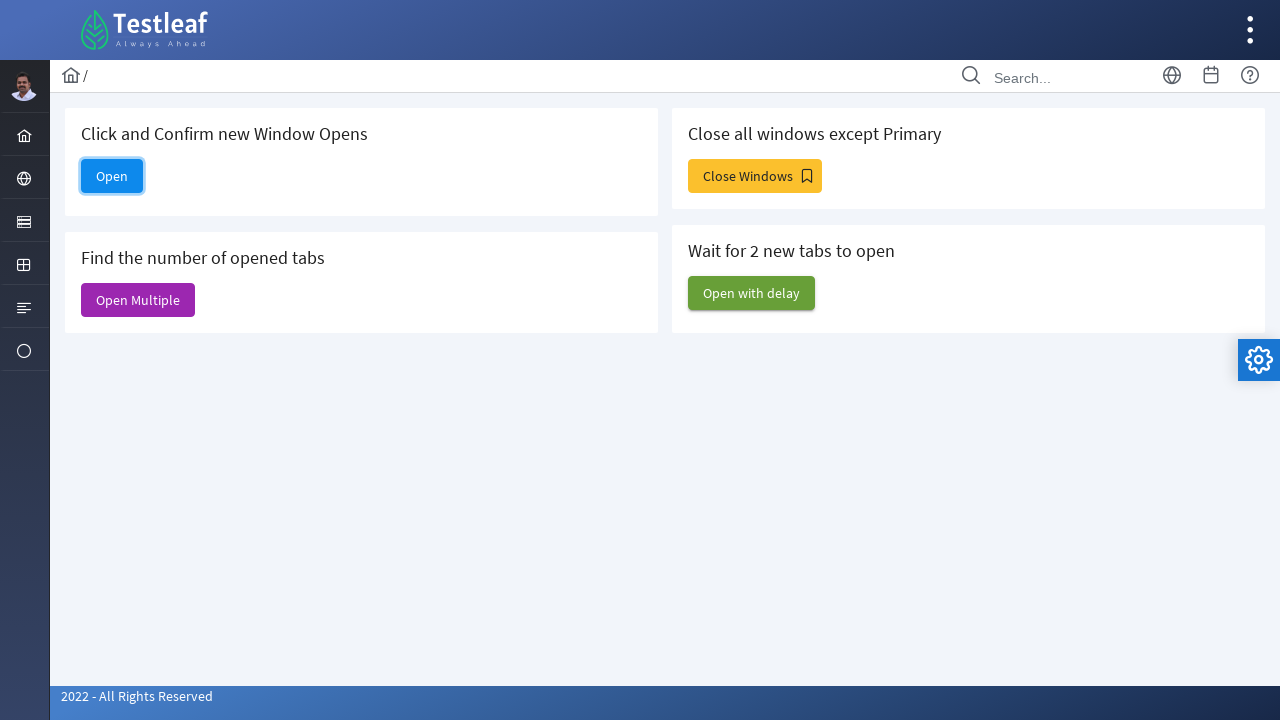